Tests the subjects autocomplete input by typing a subject name and selecting from the dropdown using Enter key.

Starting URL: https://demoqa.com/automation-practice-form

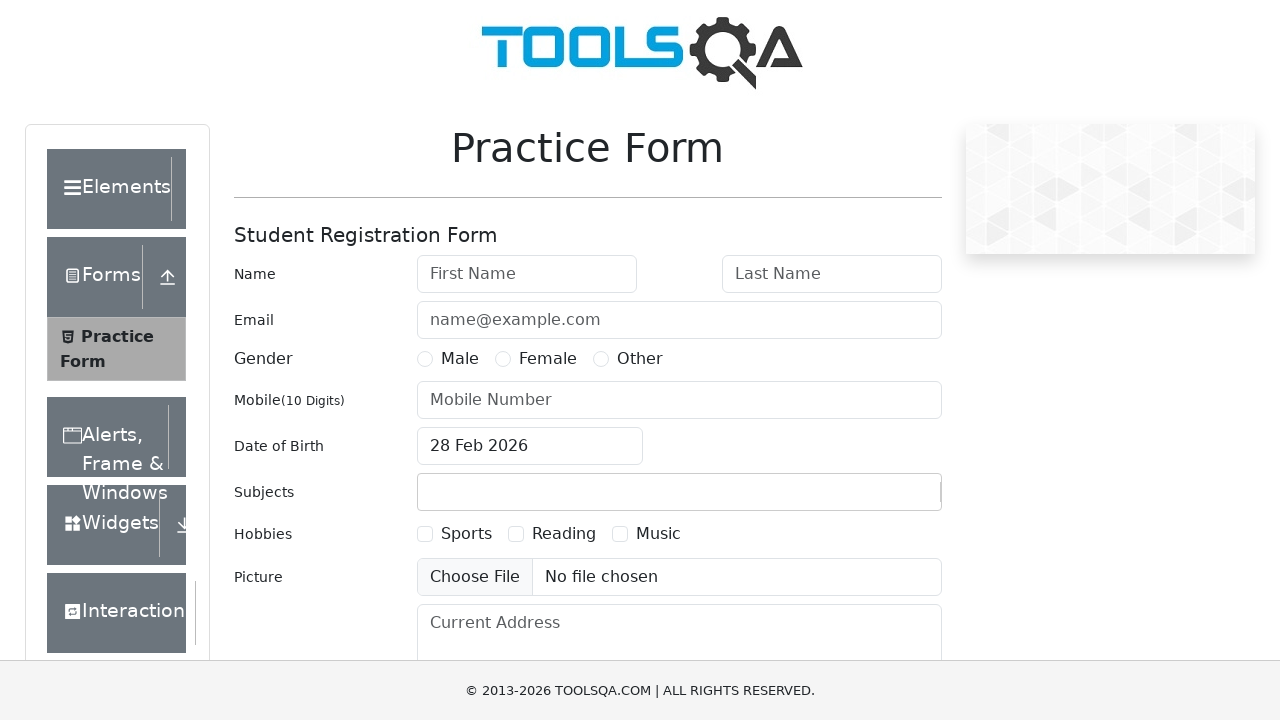

Typed 'Math' into the subjects autocomplete input field on #subjectsInput
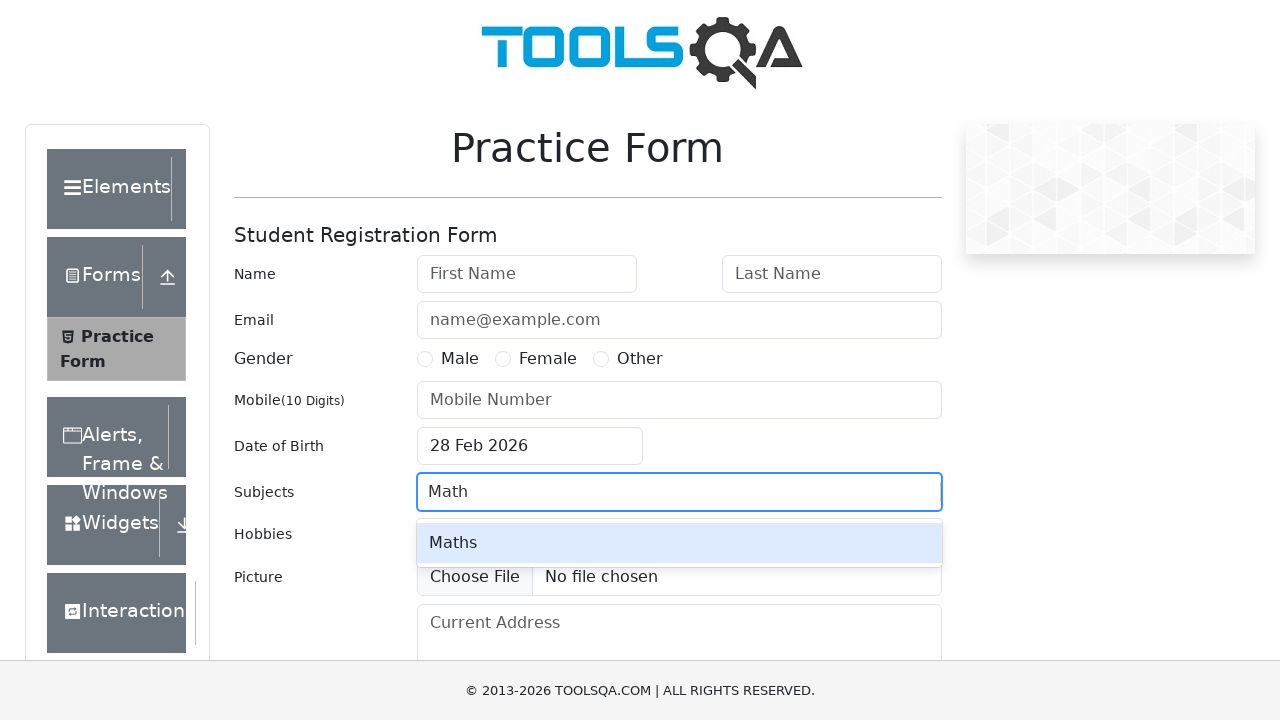

Pressed Enter key to select 'Math' from the dropdown on #subjectsInput
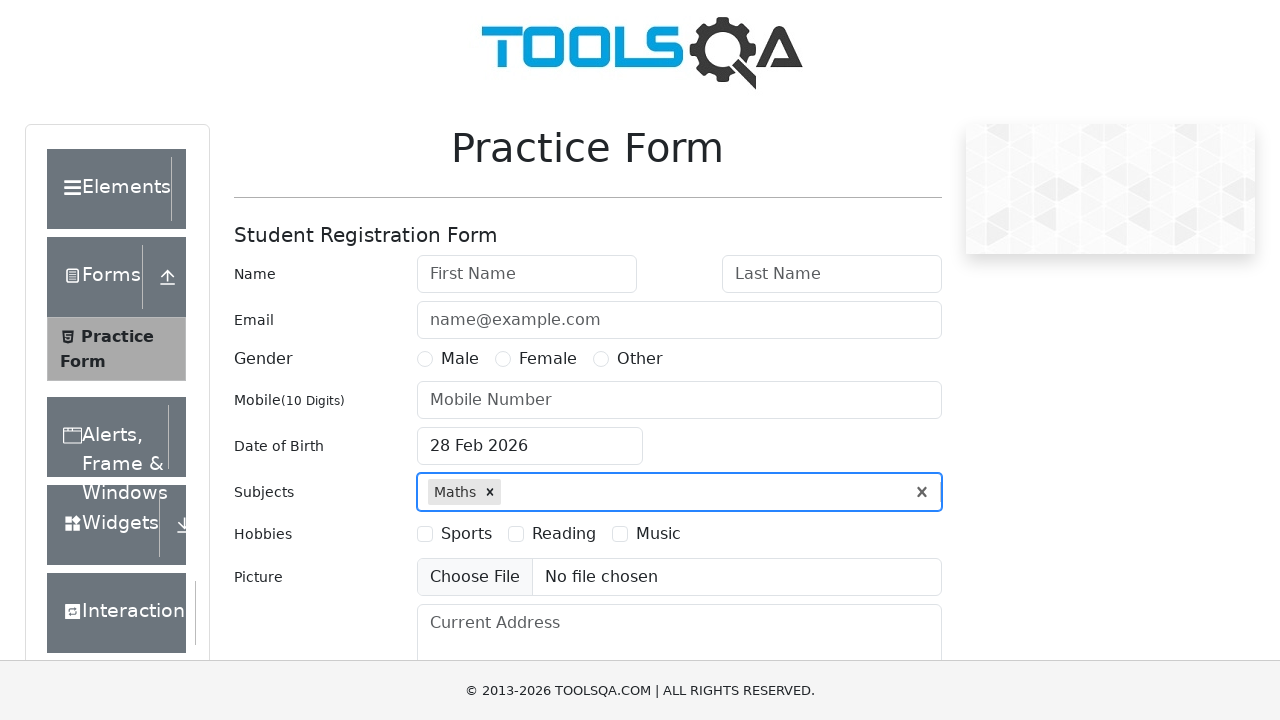

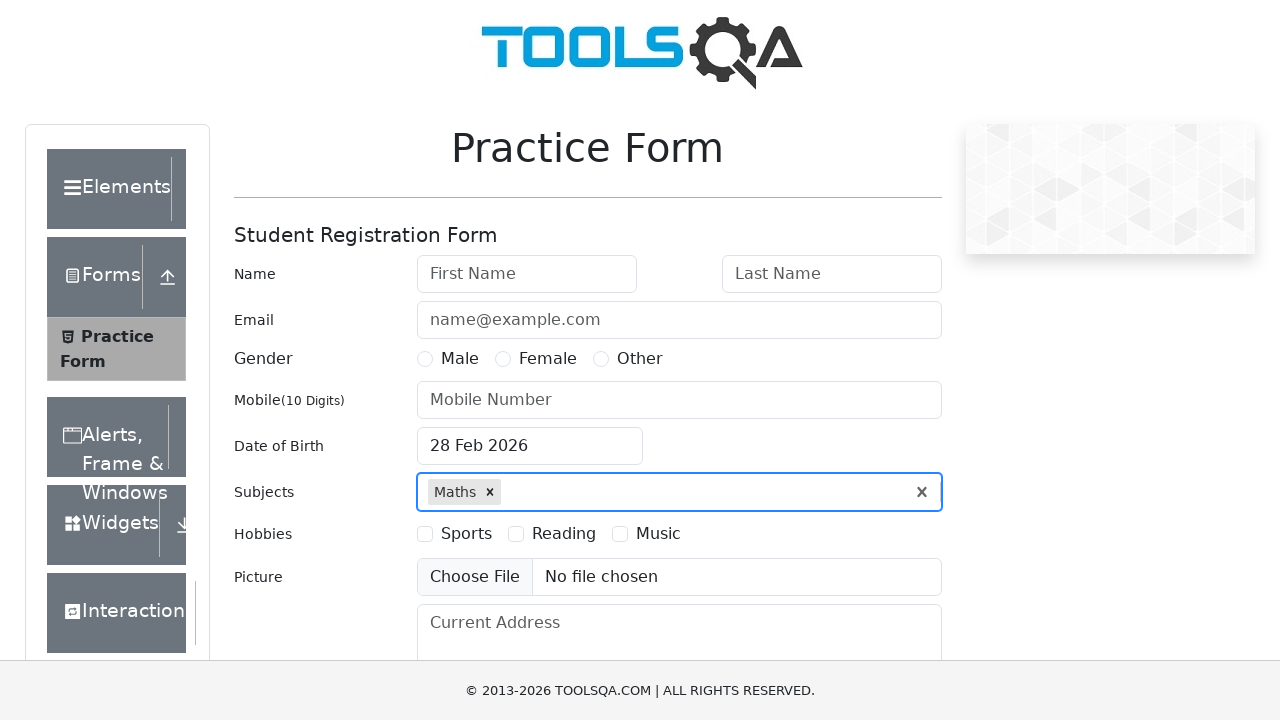